Tests handling a JavaScript confirm alert by clicking a button and accepting the confirm dialog

Starting URL: https://the-internet.herokuapp.com/javascript_alerts

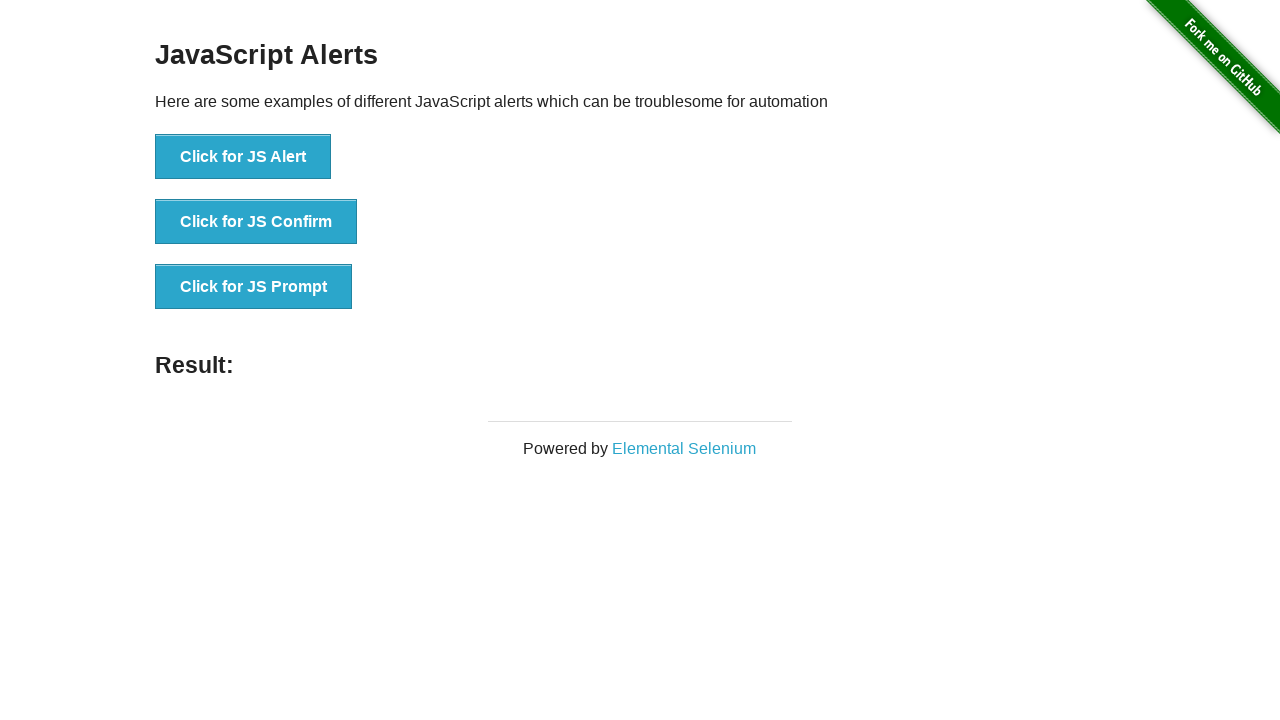

Set up dialog handler to accept confirm dialogs
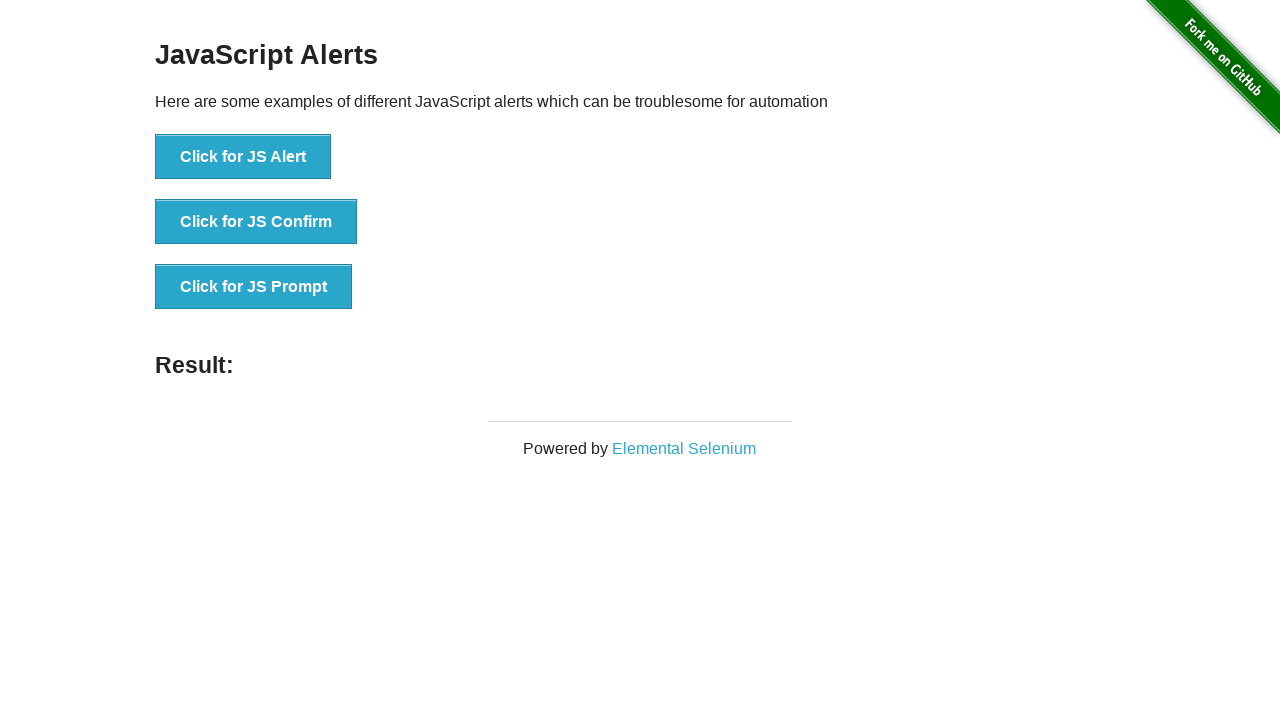

Clicked button to trigger JavaScript confirm alert at (256, 222) on xpath=//button[@onclick="jsConfirm()"]
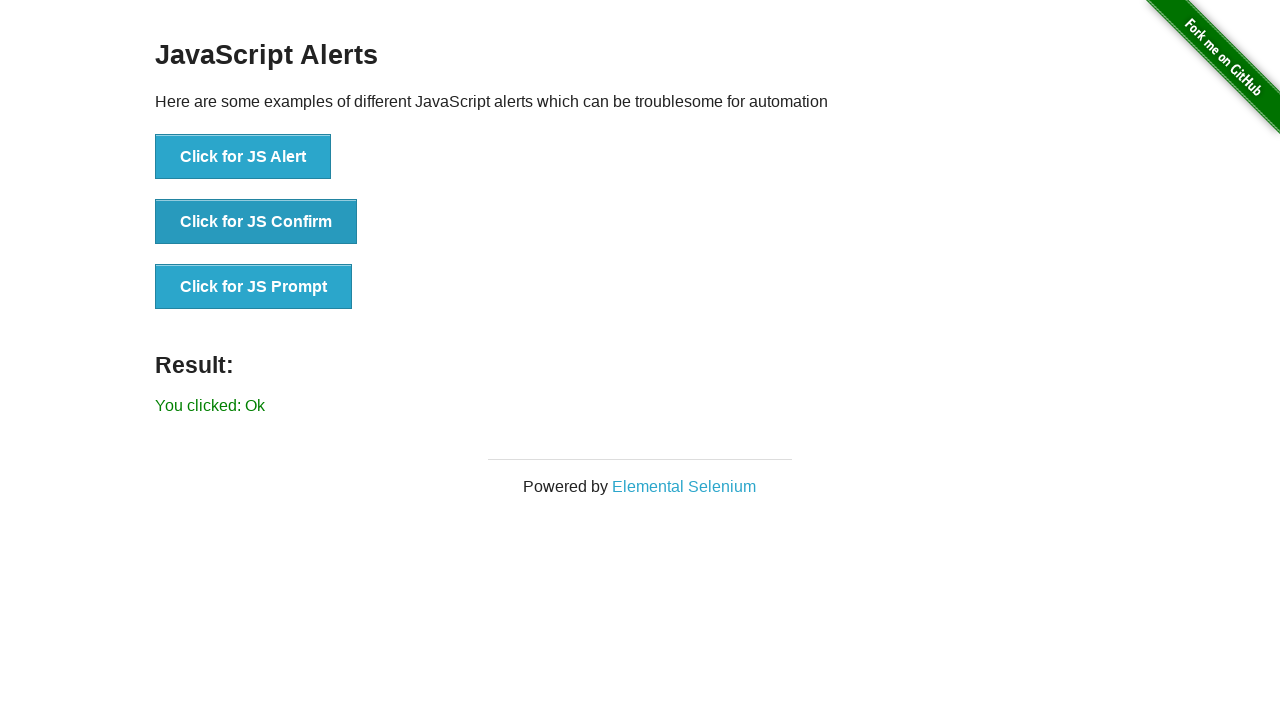

Verified the confirm button is still visible after accepting dialog
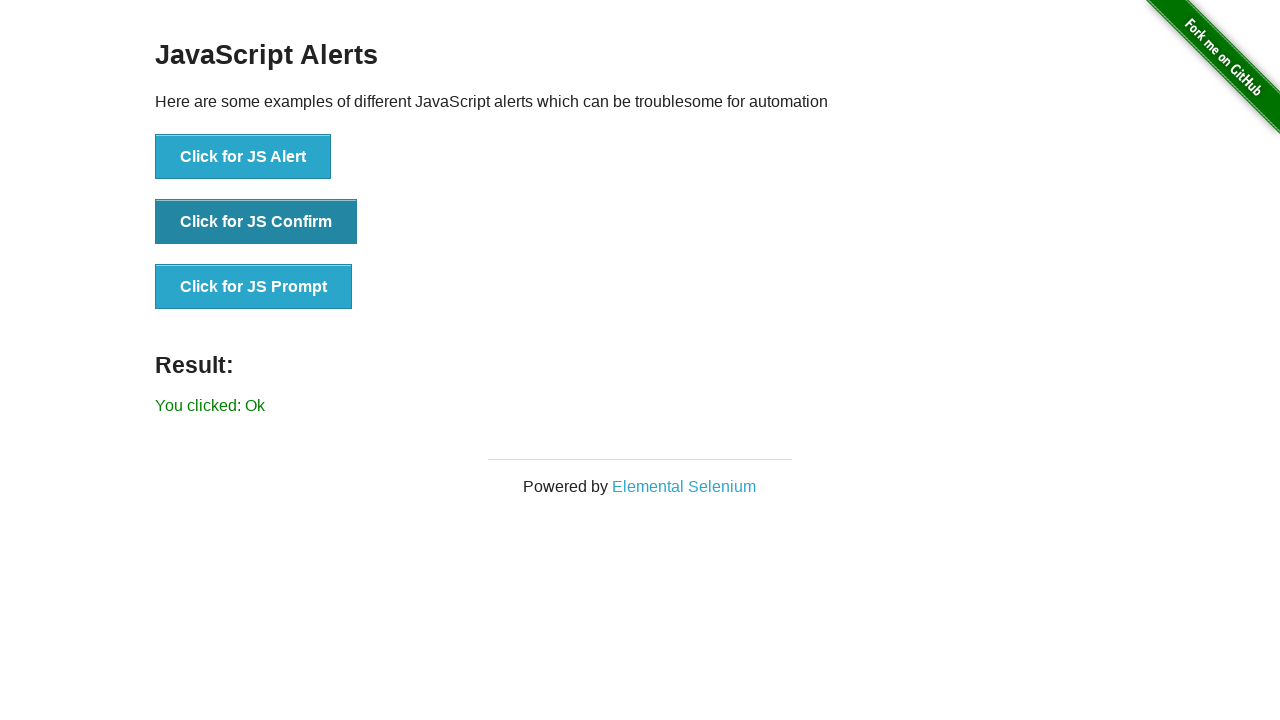

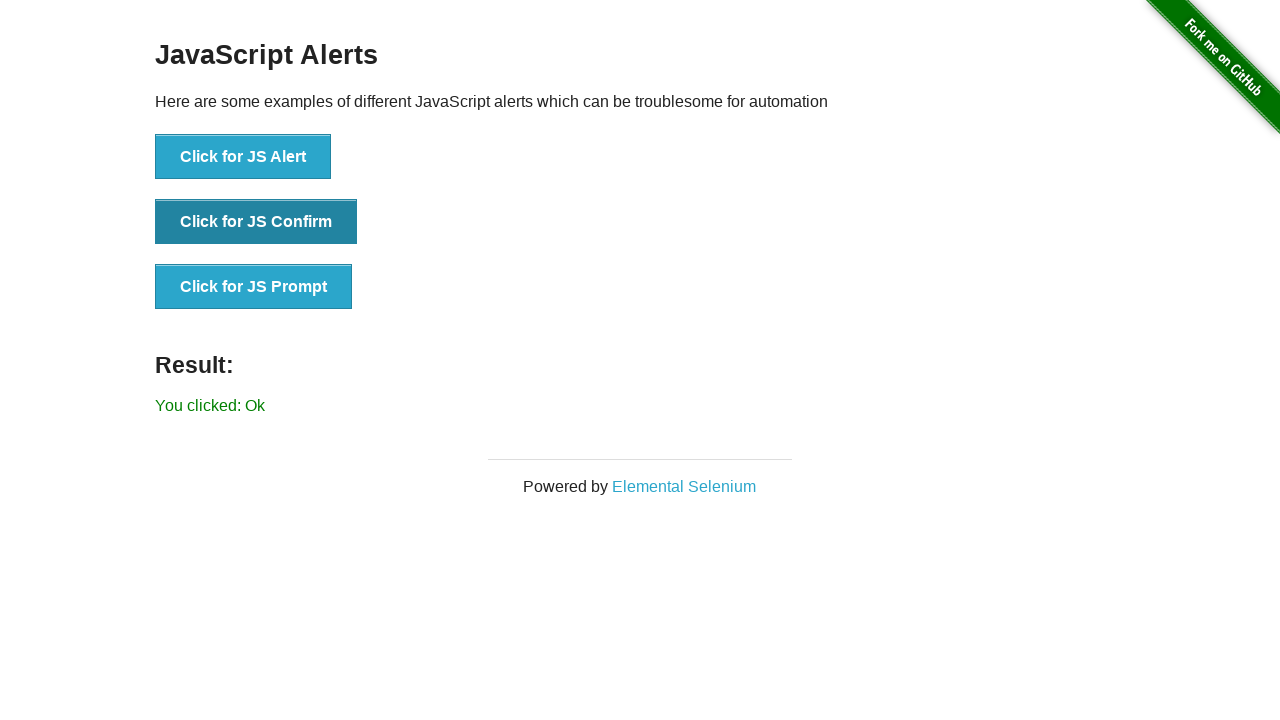